Tests dropdown selection functionality by selecting options using different methods (by value, by index, and by visible text)

Starting URL: https://chandanachaitanya.github.io/selenium-practice-site/?languages=Java&enterText=

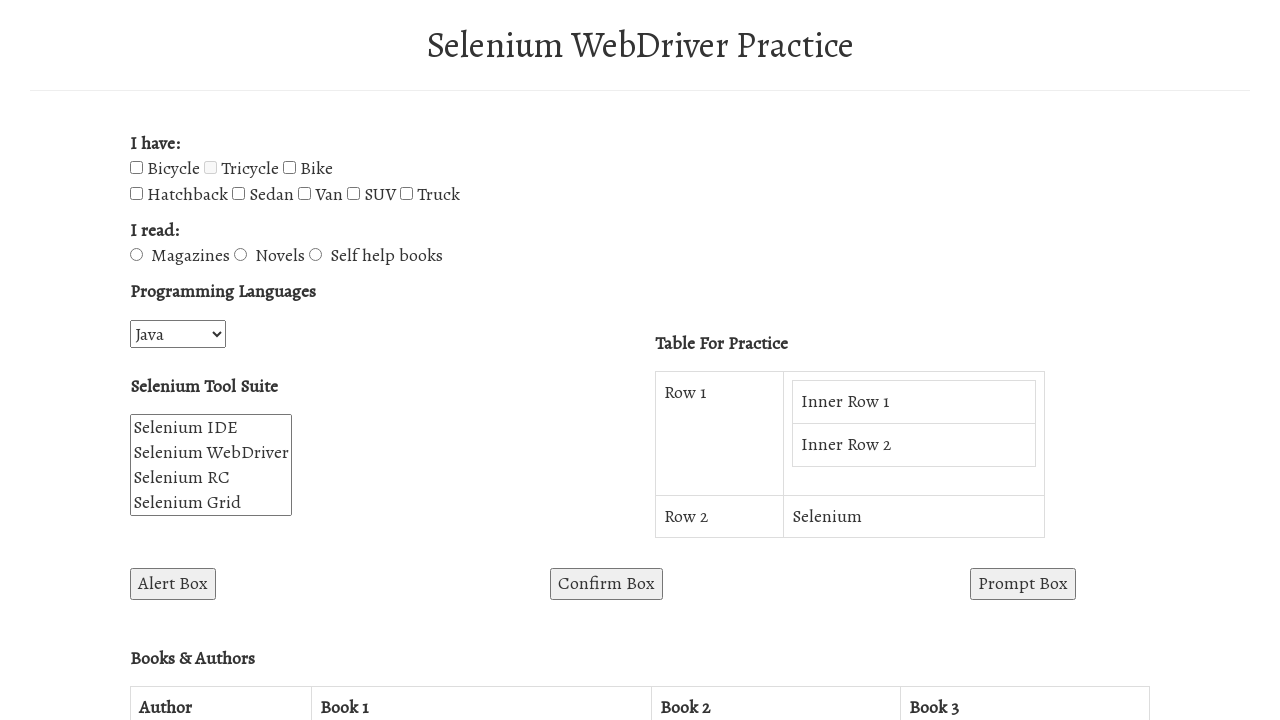

Located dropdown element with class 'input-xlarge'
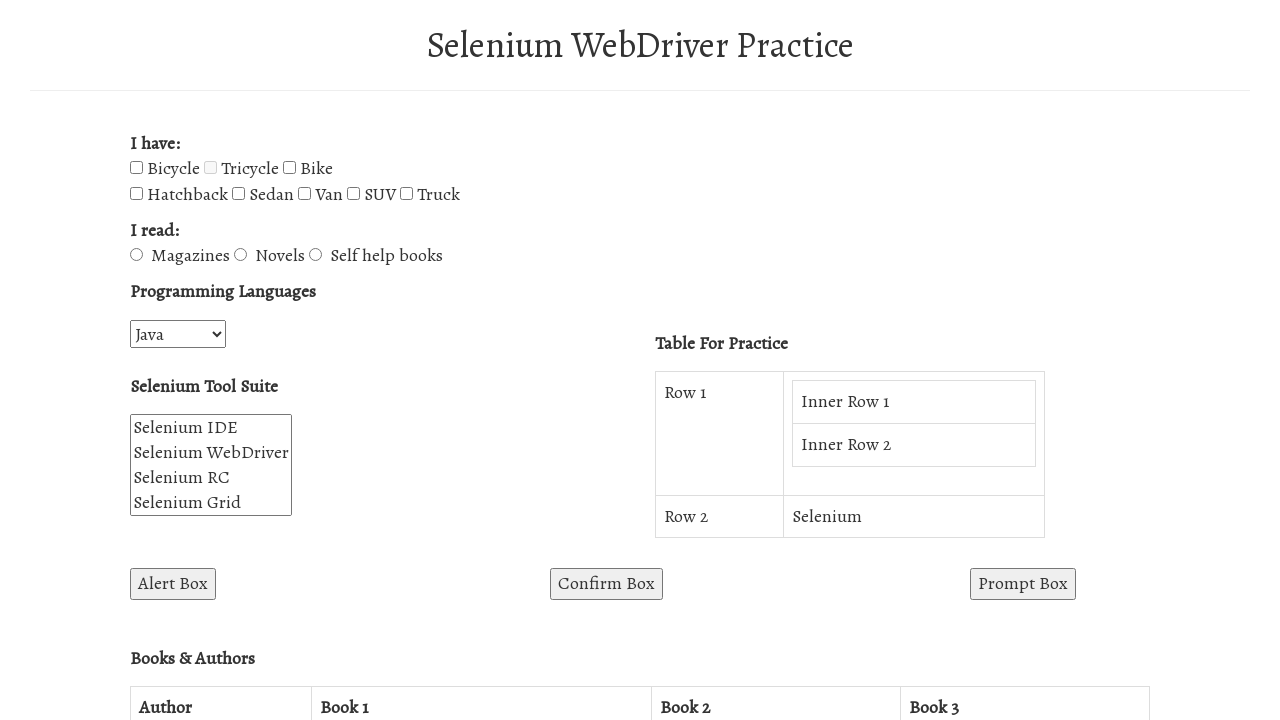

Selected 'Python' option from dropdown by value on xpath=//*[@class='input-xlarge']
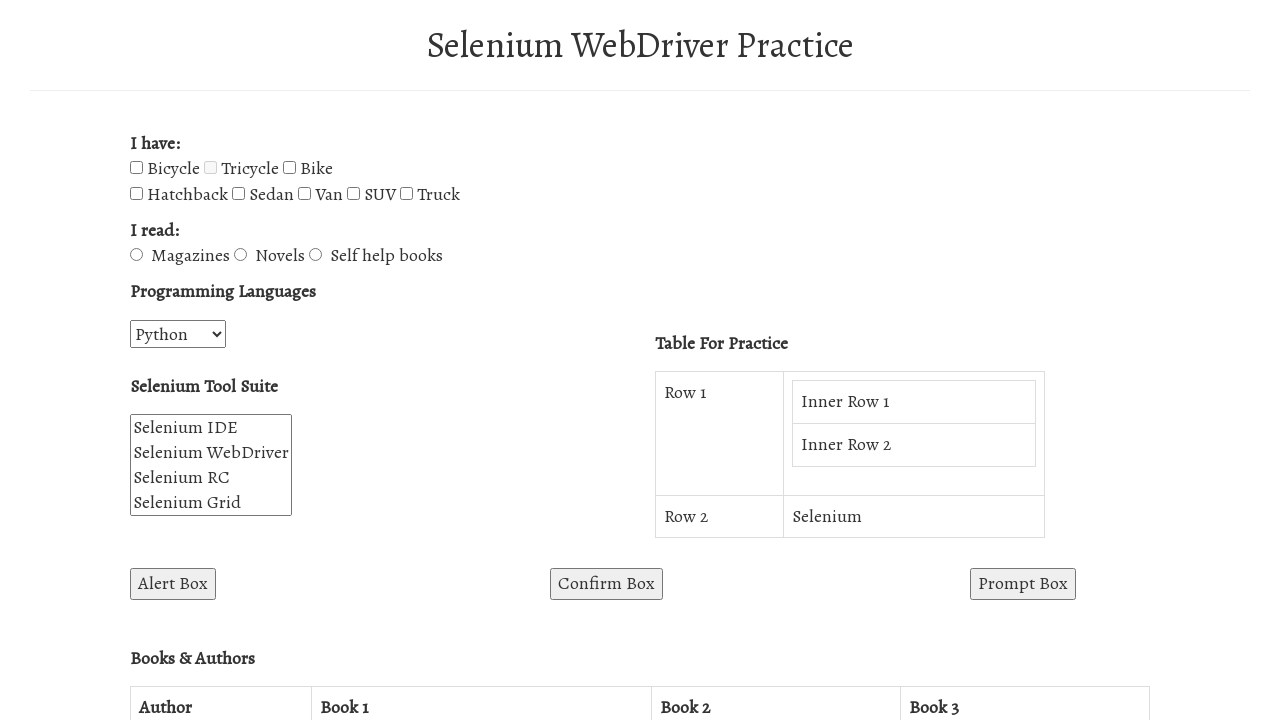

Selected dropdown option at index 4 on xpath=//*[@class='input-xlarge']
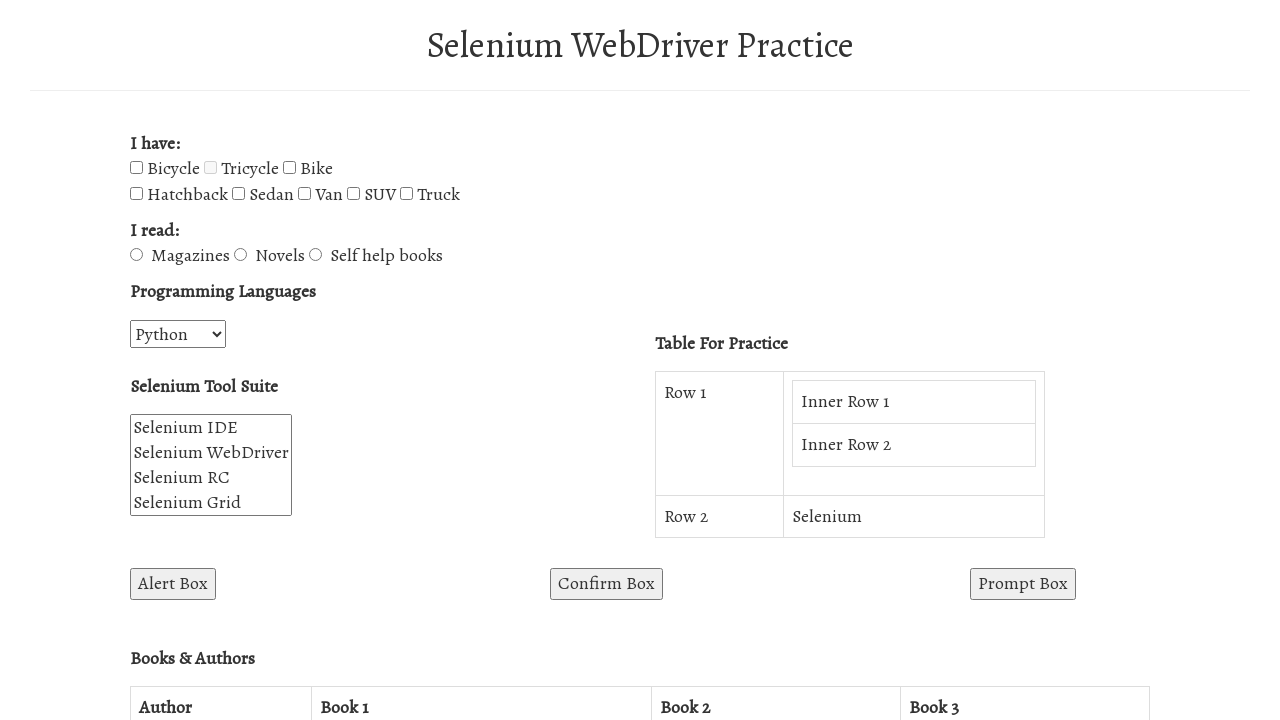

Selected 'C++' option from dropdown by visible text on xpath=//*[@class='input-xlarge']
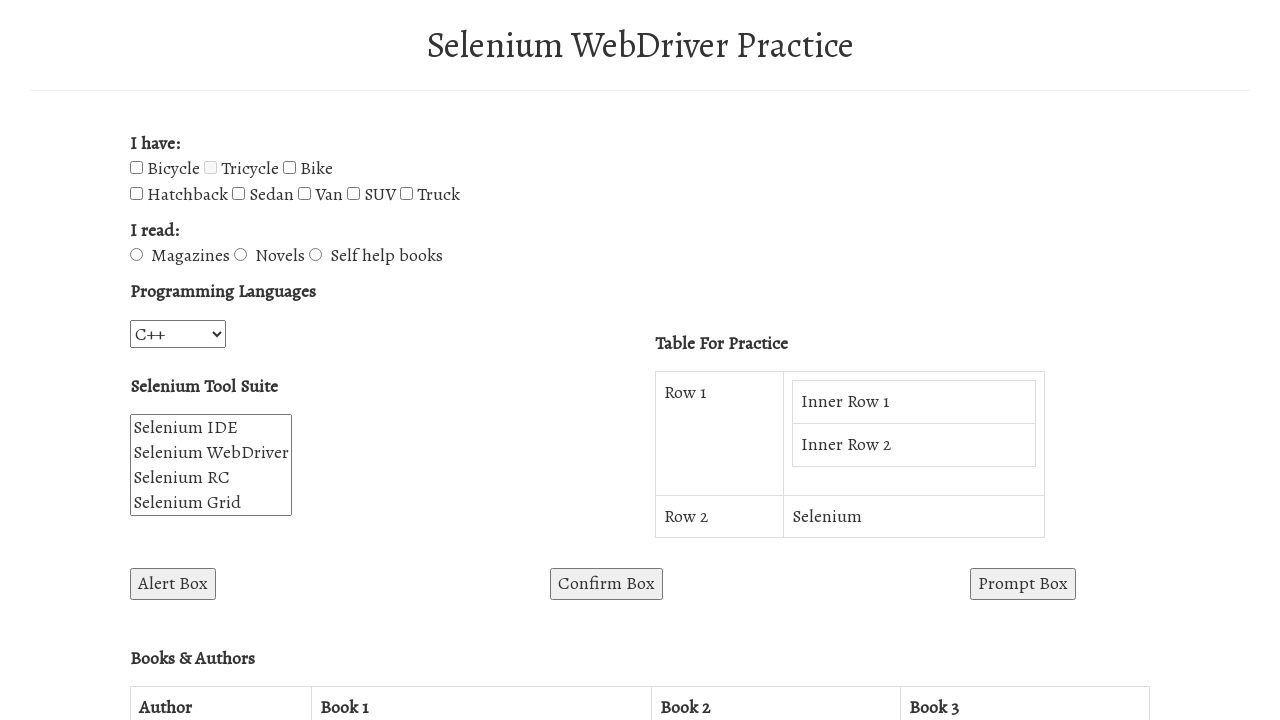

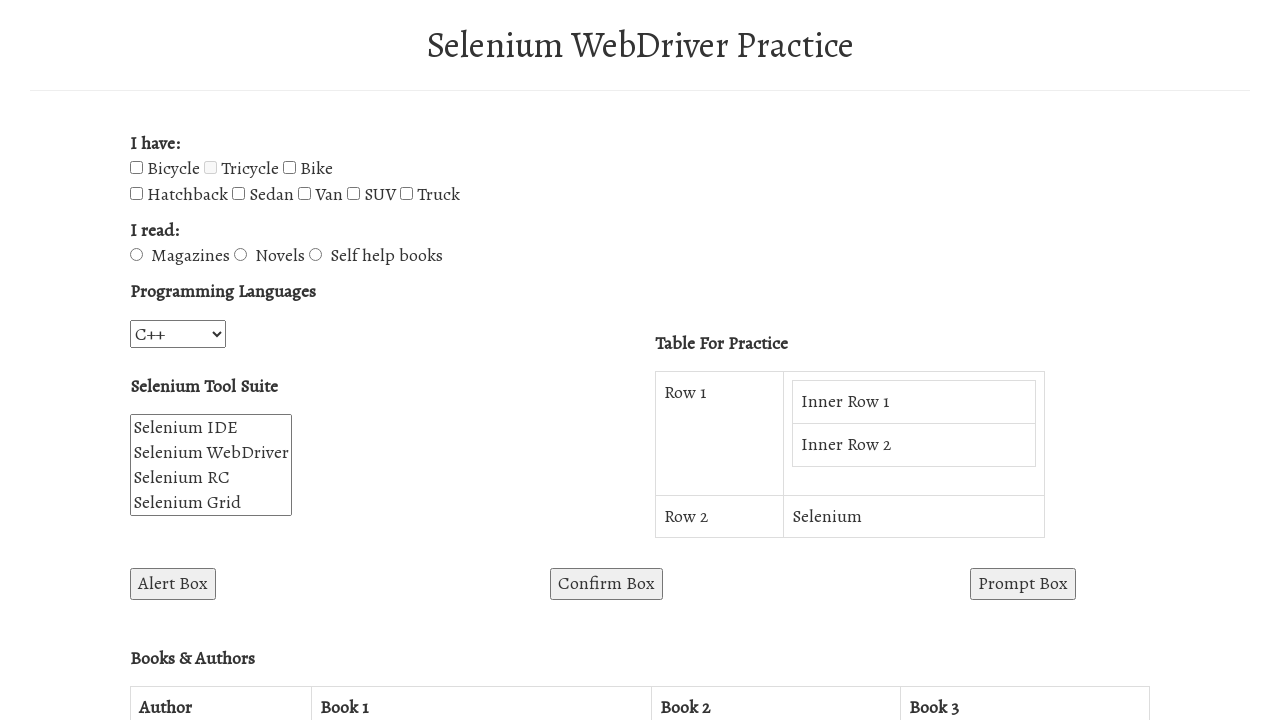